Scrolls the page manually and then verifies a centered element is visible

Starting URL: http://applitools.github.io/demo/TestPages/FramesTestPage/

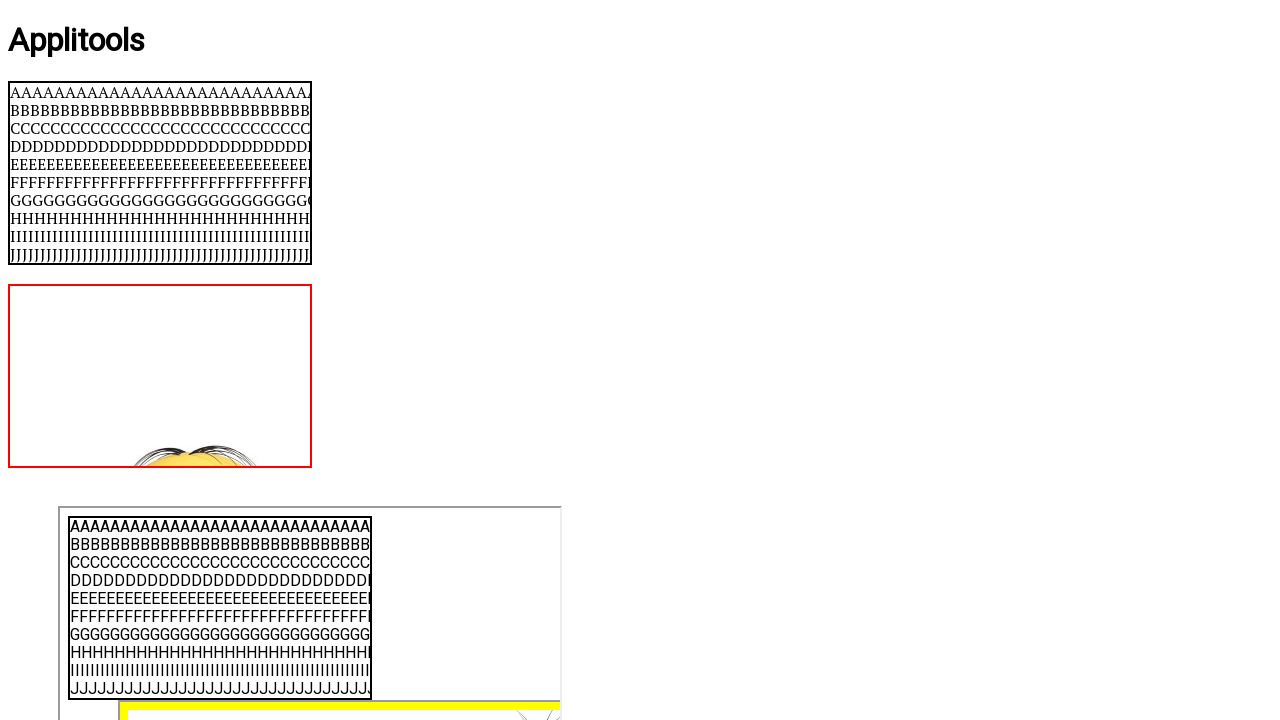

Scrolled page down by 900 pixels
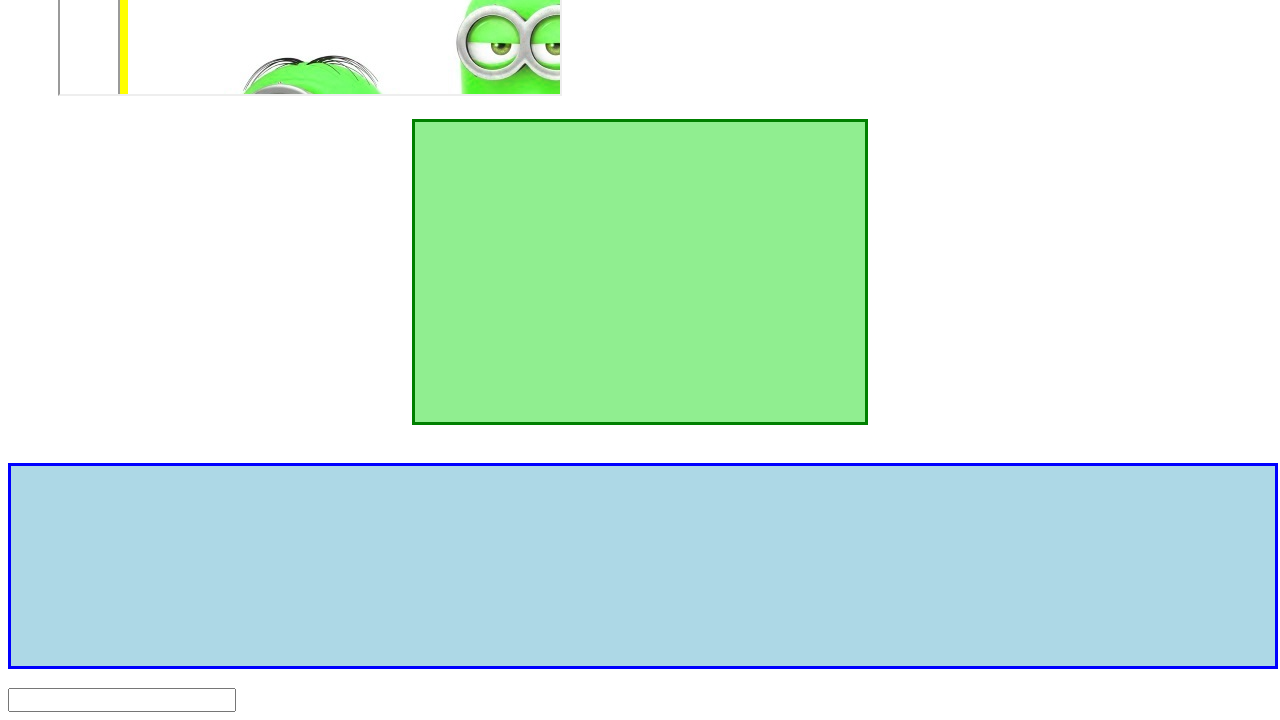

Centered element became visible after scroll
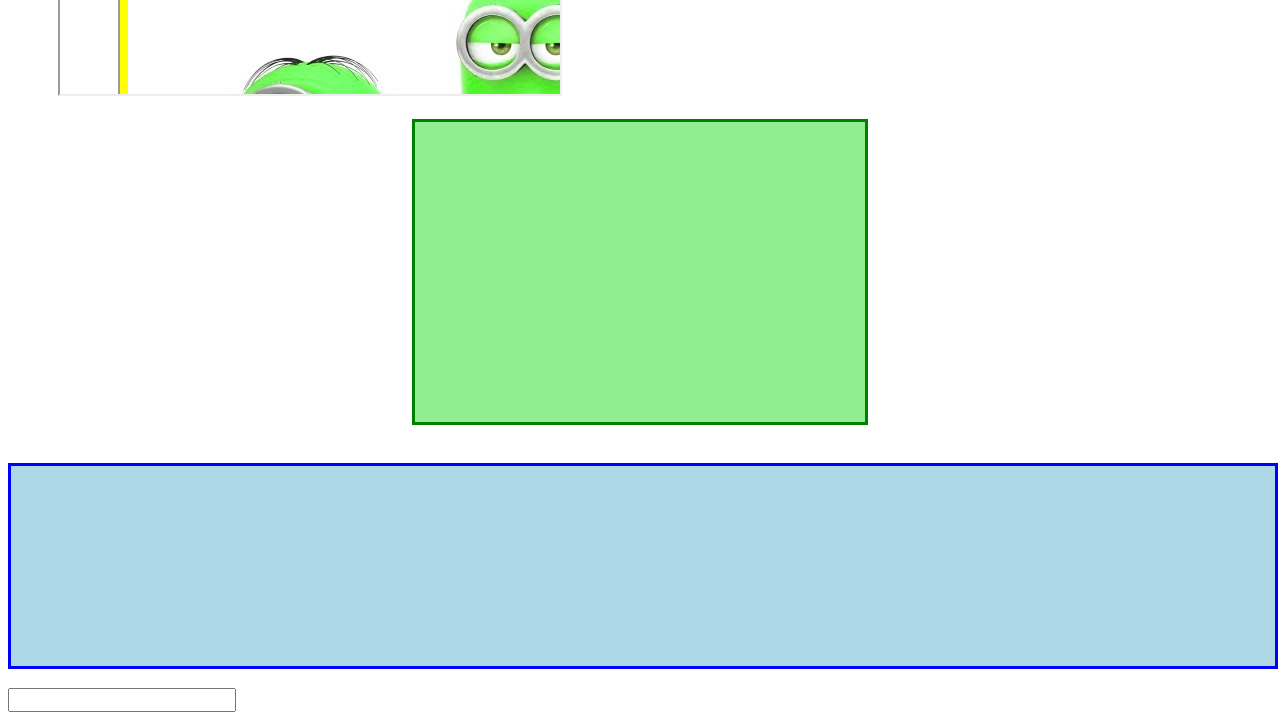

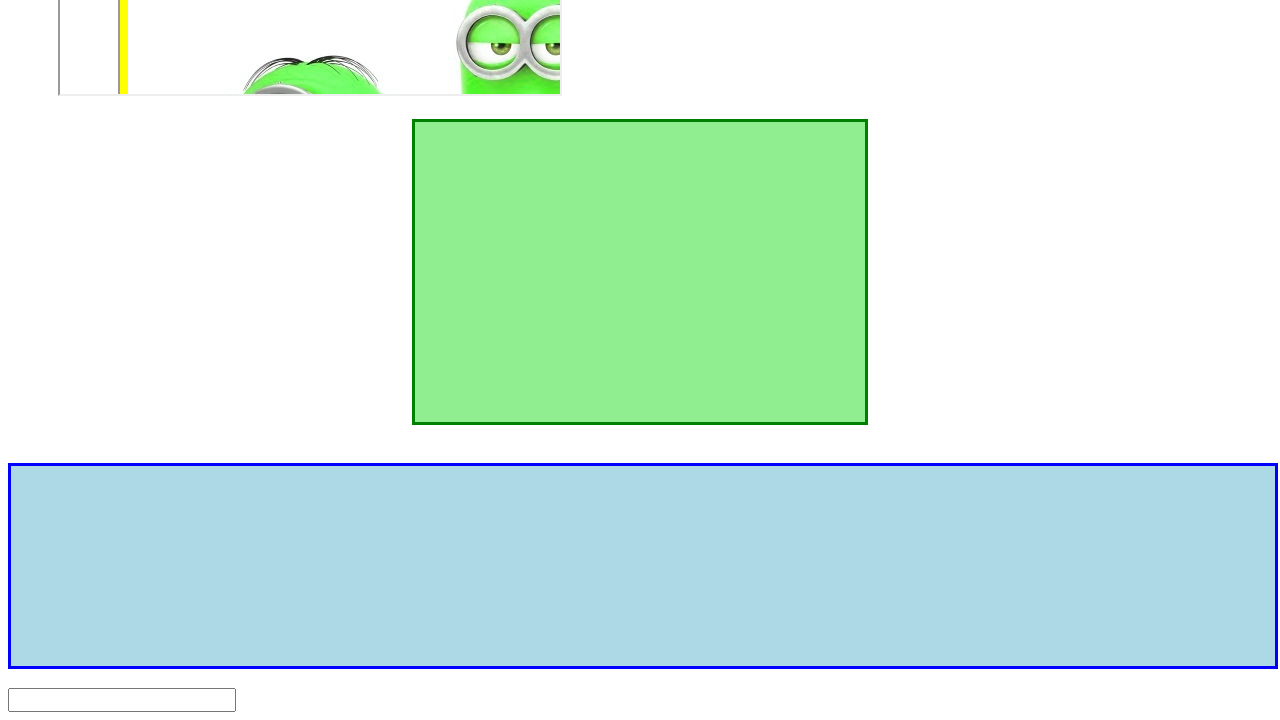